Tests Shadow DOM interaction by scrolling to a section and filling input fields within nested shadow DOM elements (username and pizza name fields)

Starting URL: https://selectorshub.com/xpath-practice-page/

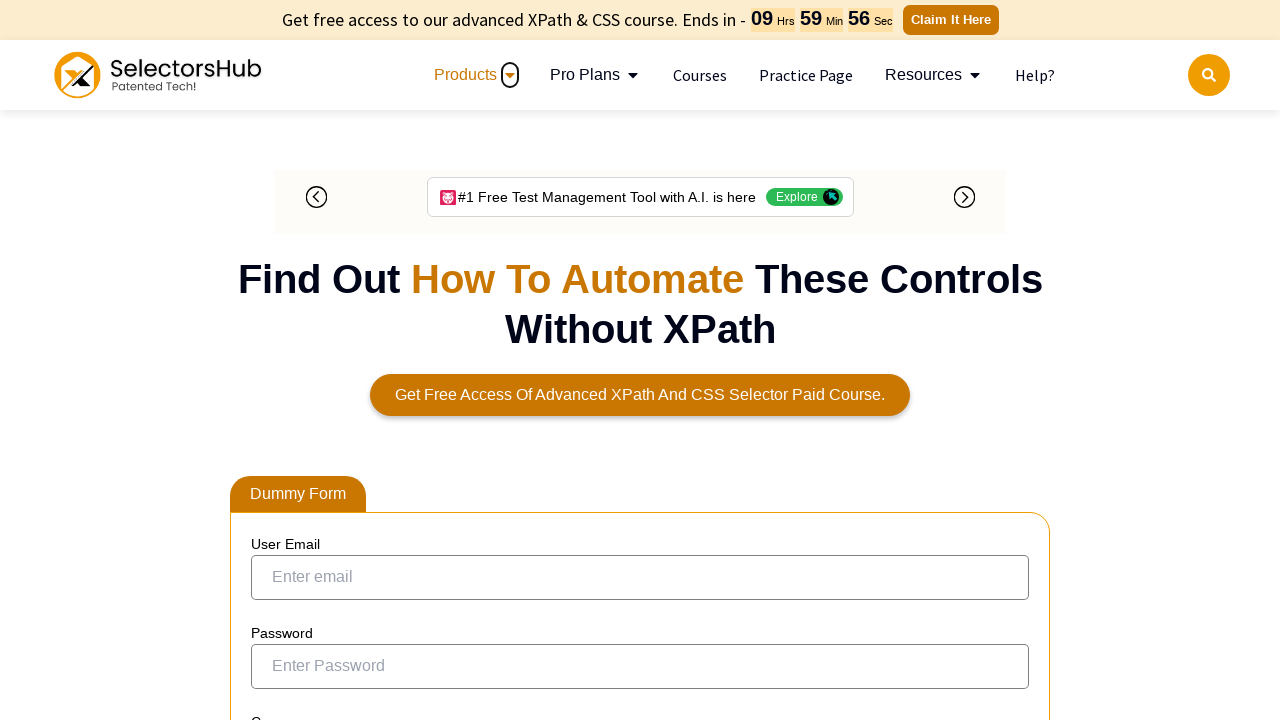

Scrolled to shadow DOM section with username input
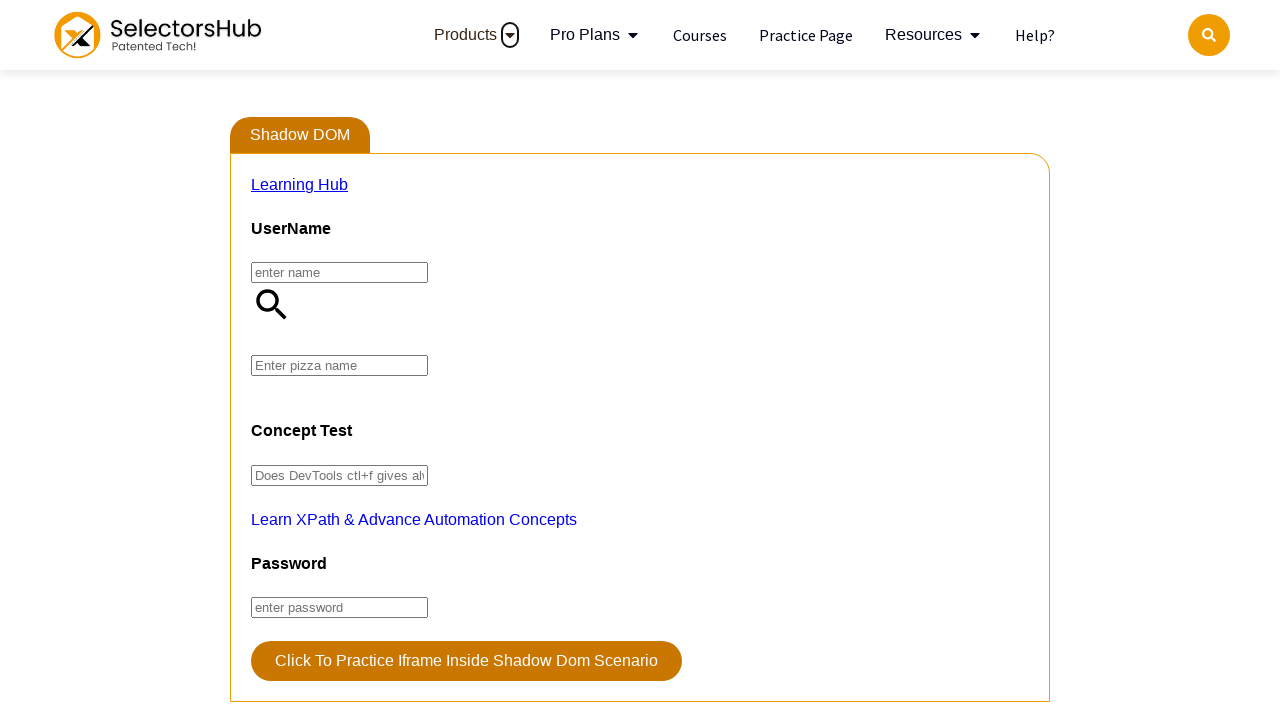

Filled username field with 'TechUser789' inside shadow DOM on #userName >> input#kils
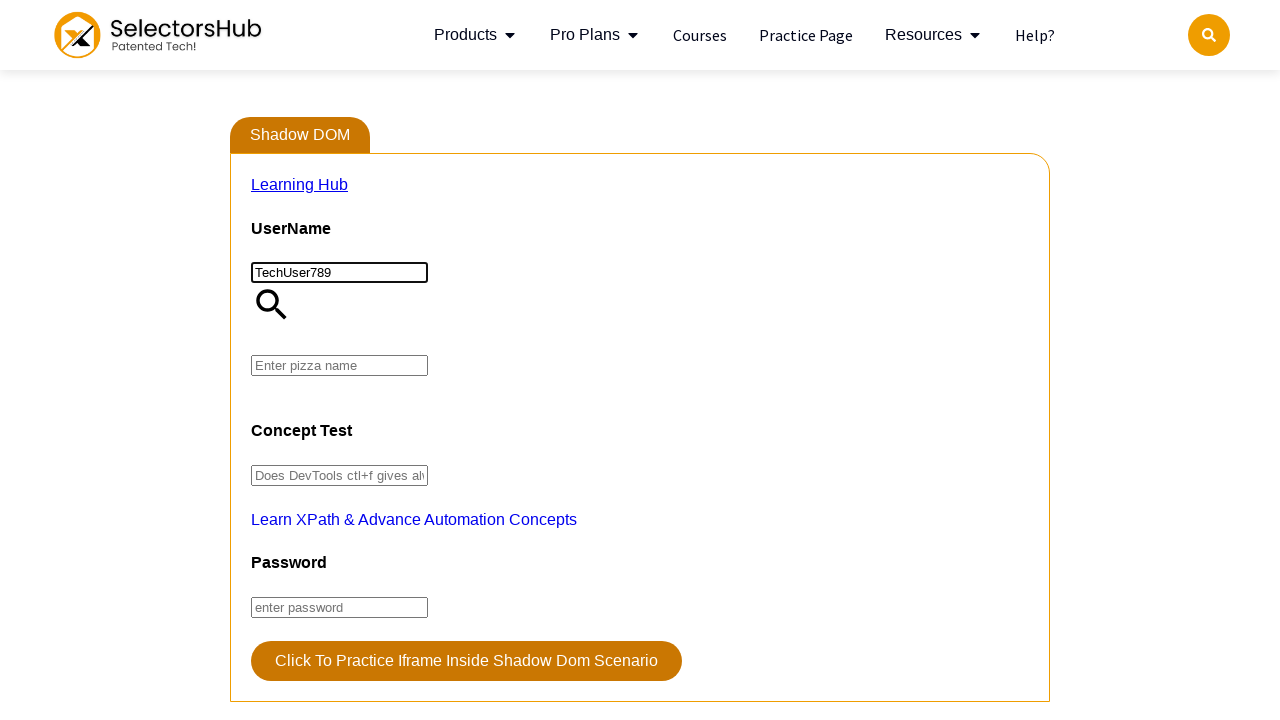

Filled pizza name field with 'Pepperoni Supreme' inside nested shadow DOM on #userName >> #app2 >> input#pizza
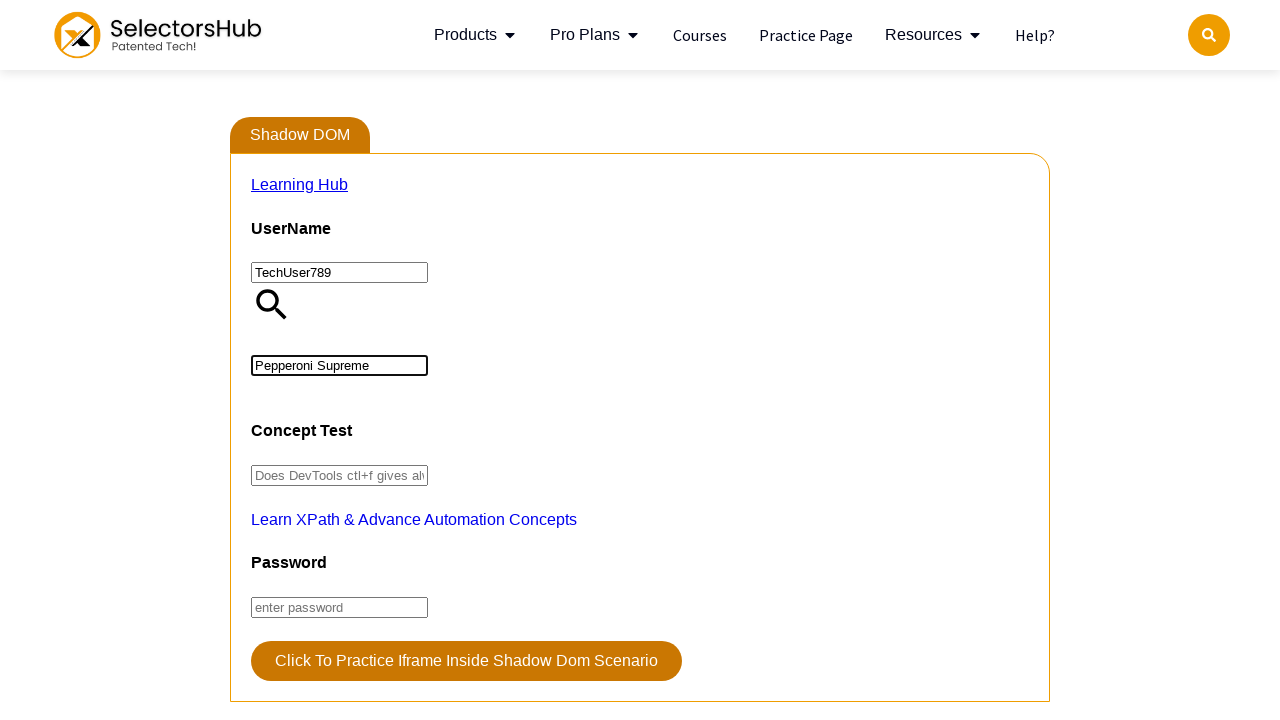

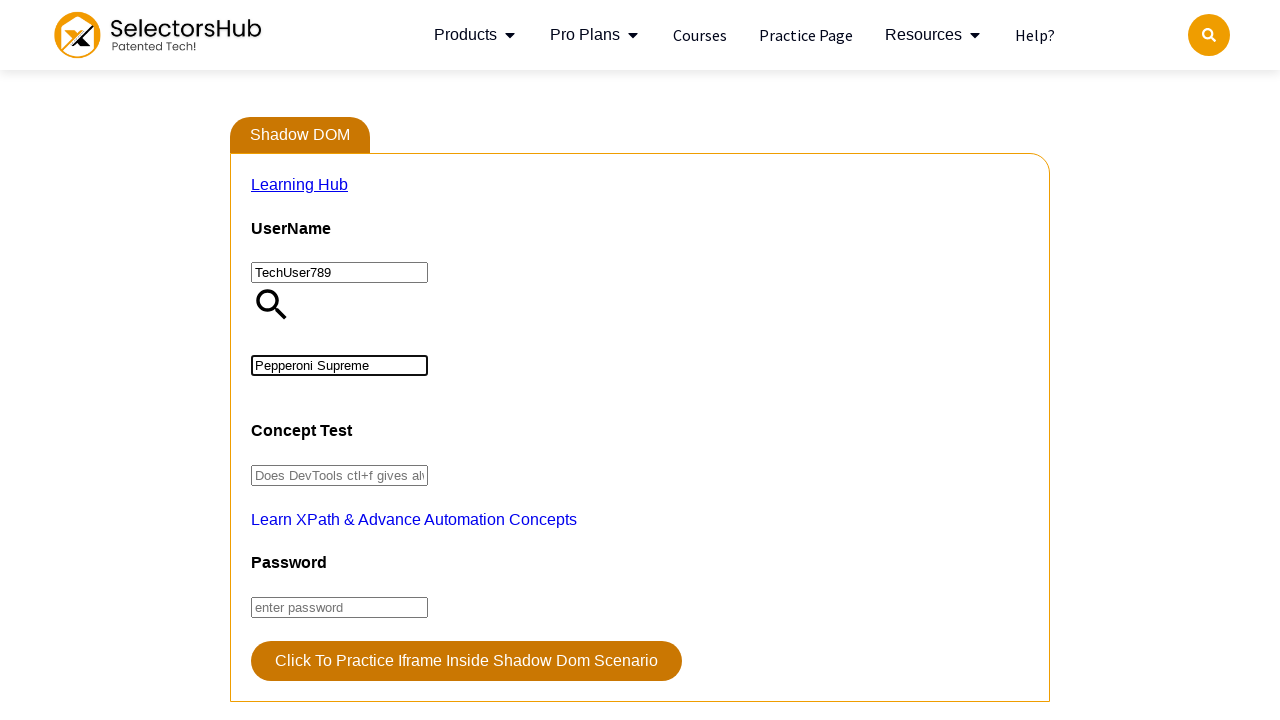